Tests marking all todo items as completed using the "Mark all as complete" checkbox.

Starting URL: https://demo.playwright.dev/todomvc

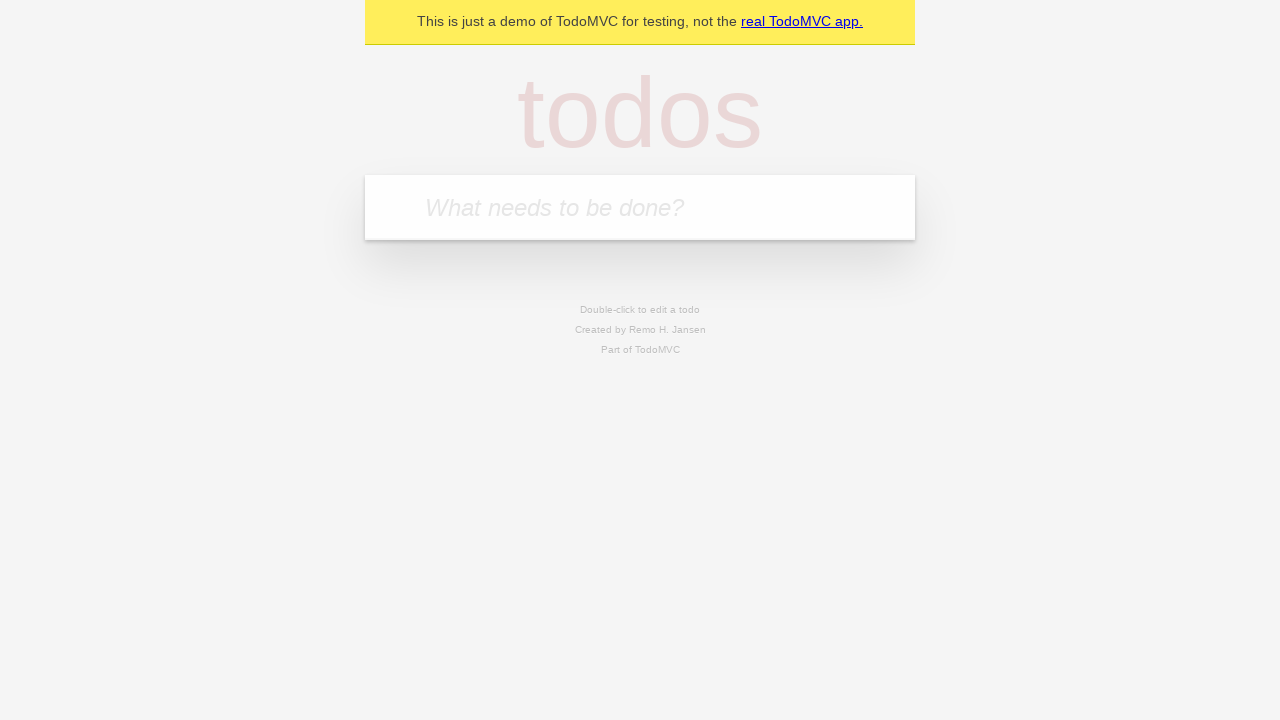

Located the 'What needs to be done?' input field
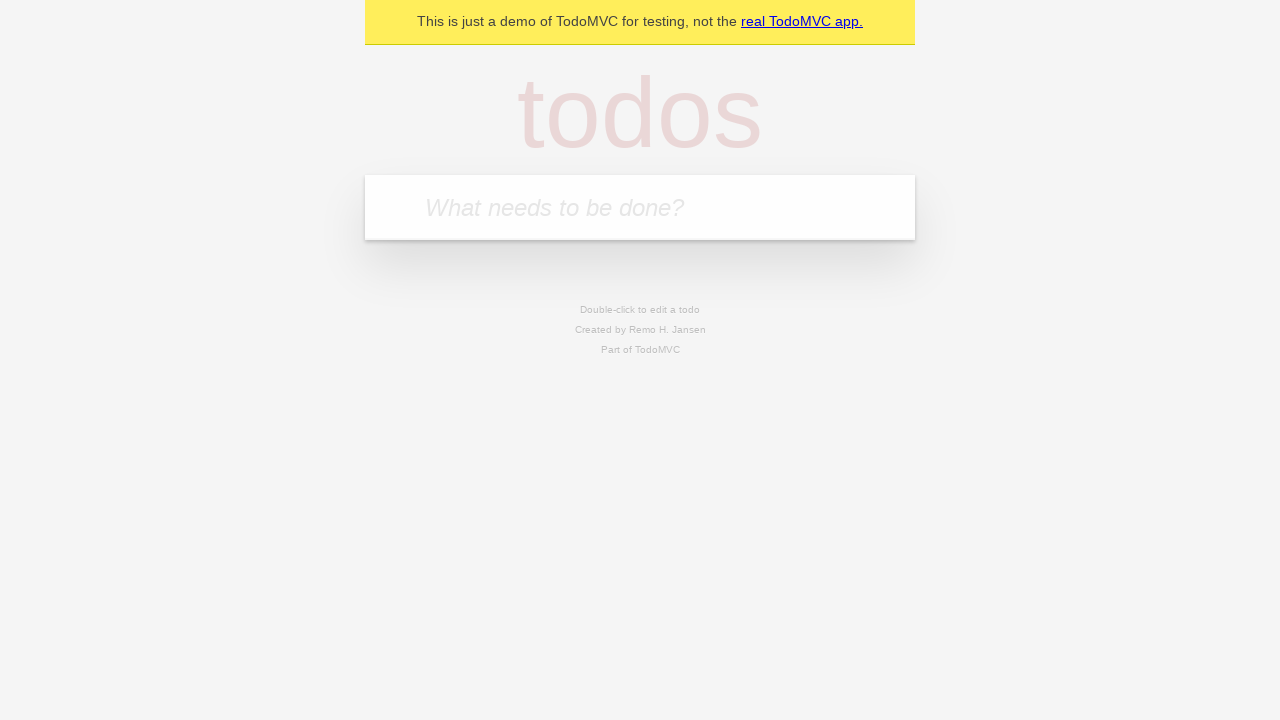

Filled todo input with 'buy some cheese' on internal:attr=[placeholder="What needs to be done?"i]
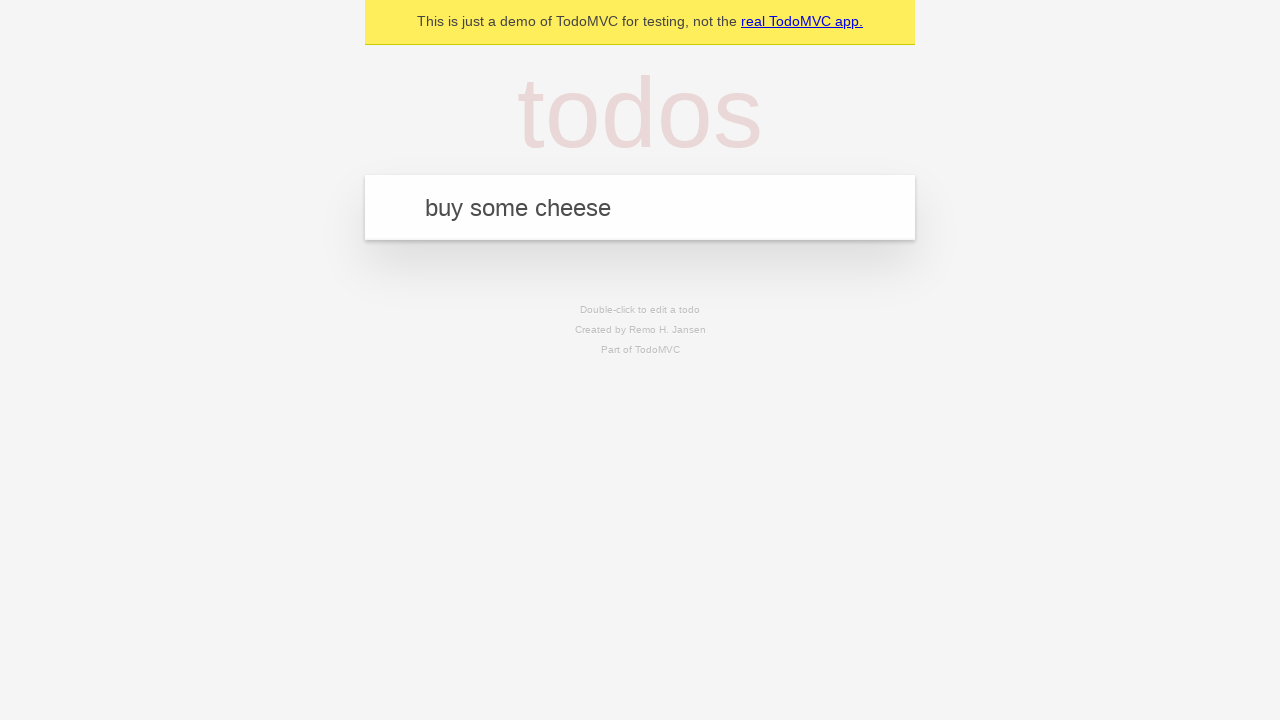

Pressed Enter to create todo 'buy some cheese' on internal:attr=[placeholder="What needs to be done?"i]
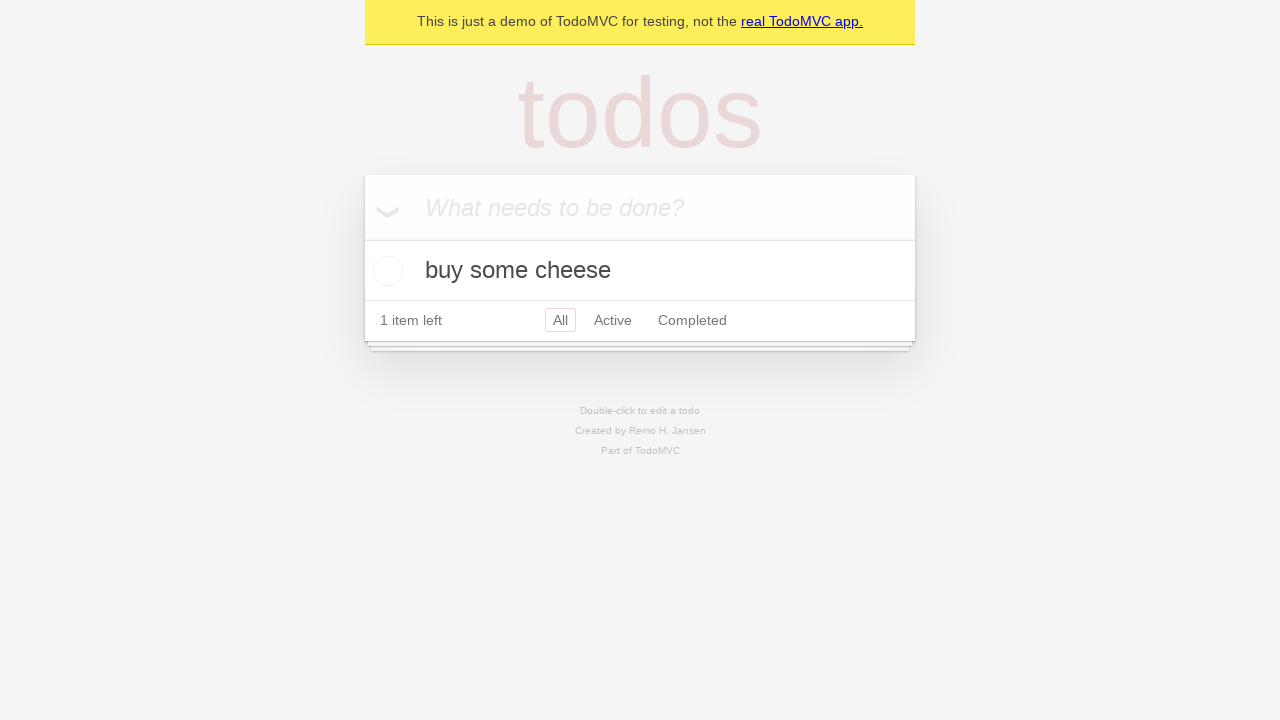

Filled todo input with 'feed the cat' on internal:attr=[placeholder="What needs to be done?"i]
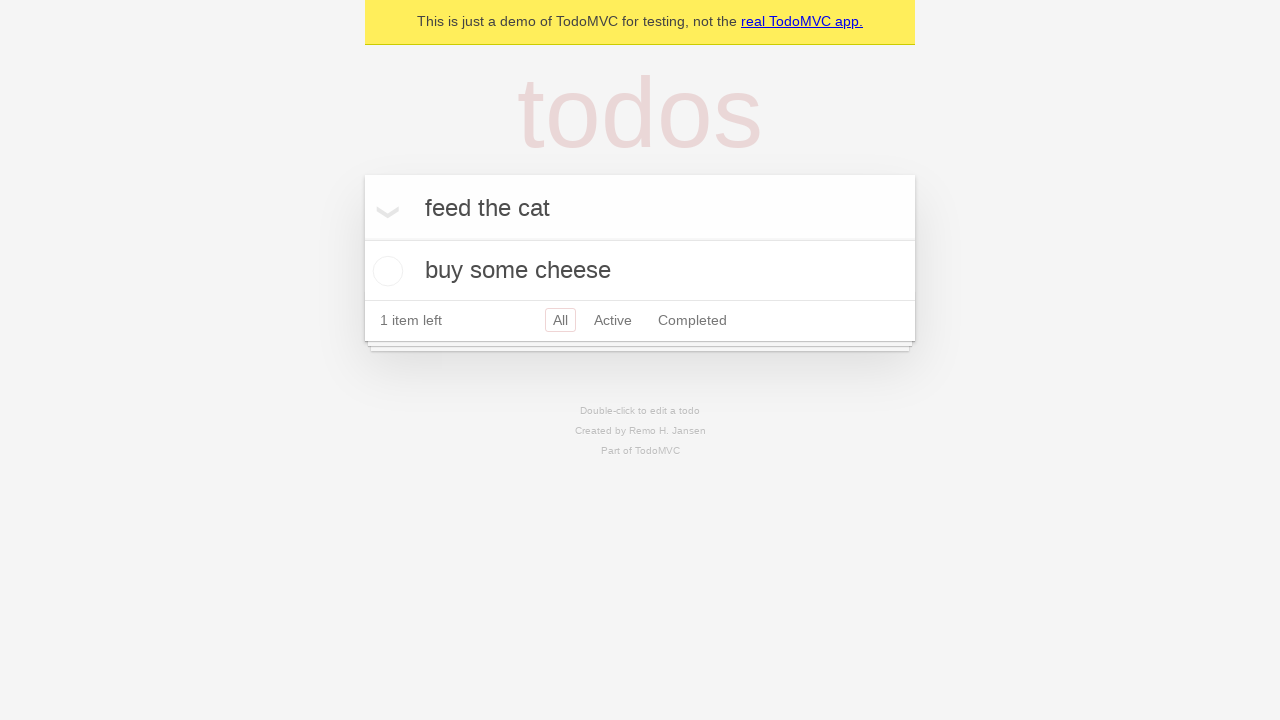

Pressed Enter to create todo 'feed the cat' on internal:attr=[placeholder="What needs to be done?"i]
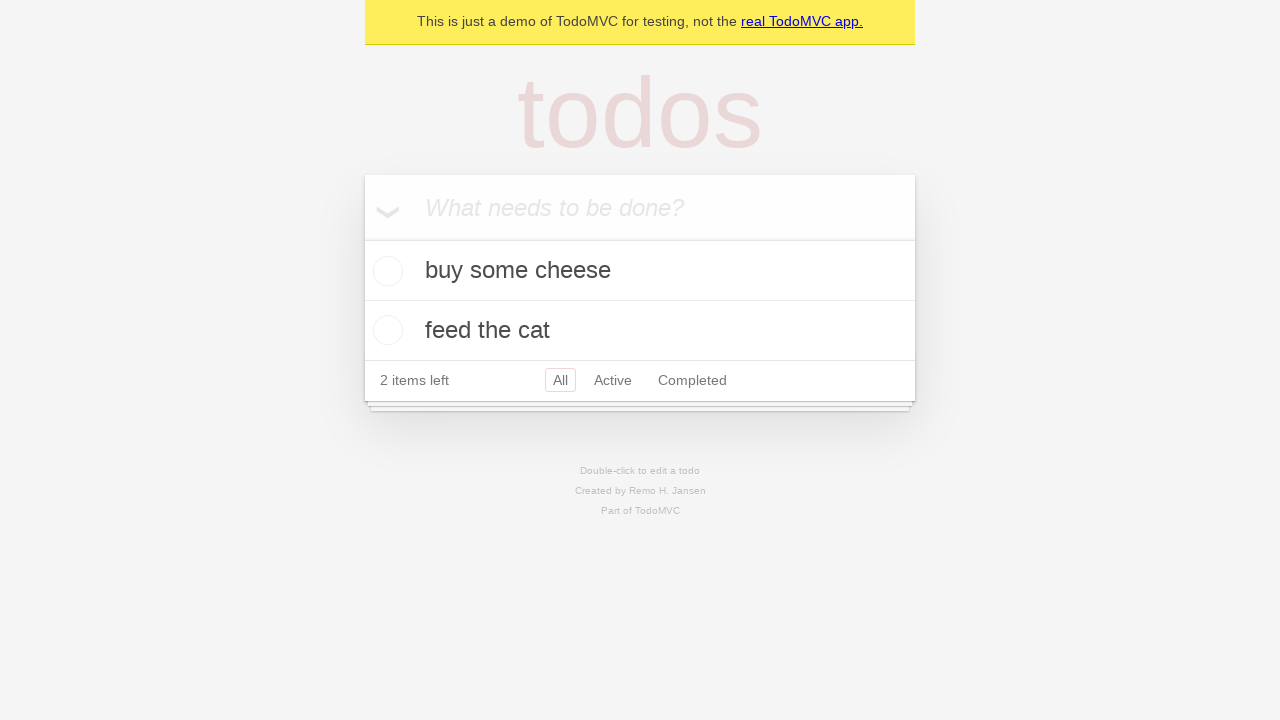

Filled todo input with 'book a doctors appointment' on internal:attr=[placeholder="What needs to be done?"i]
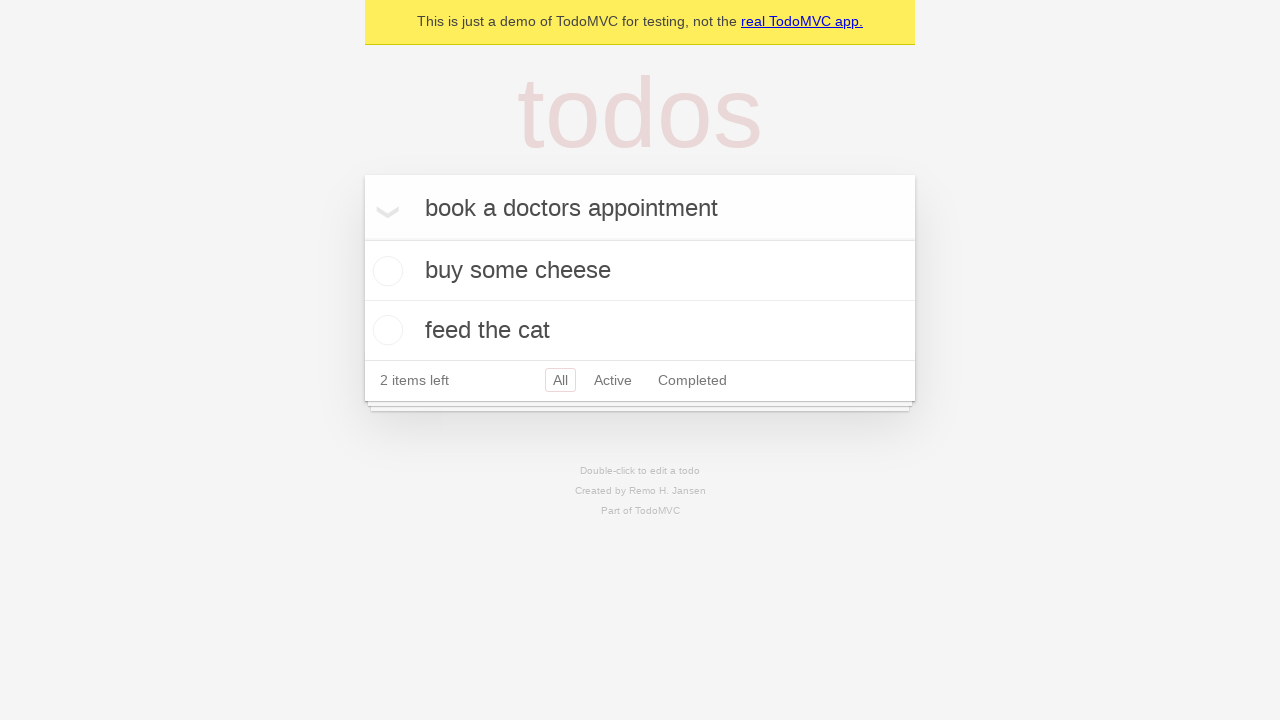

Pressed Enter to create todo 'book a doctors appointment' on internal:attr=[placeholder="What needs to be done?"i]
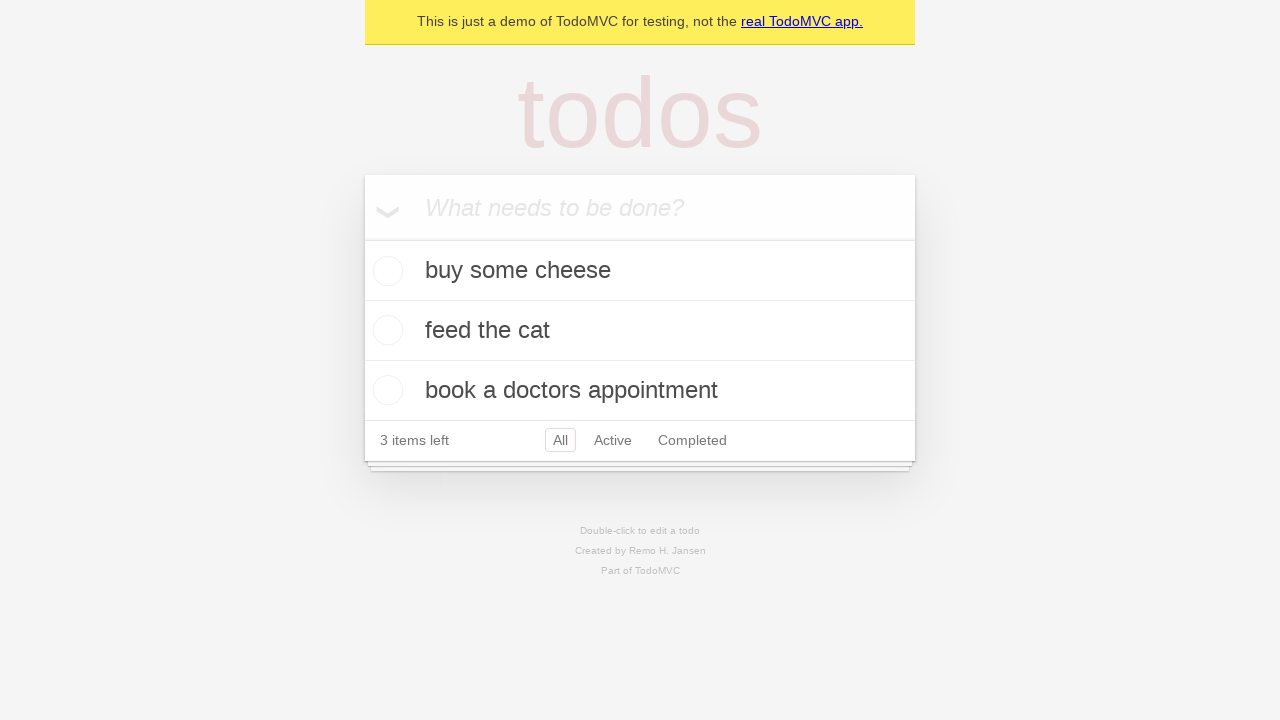

Checked the 'Mark all as complete' checkbox at (362, 238) on internal:label="Mark all as complete"i
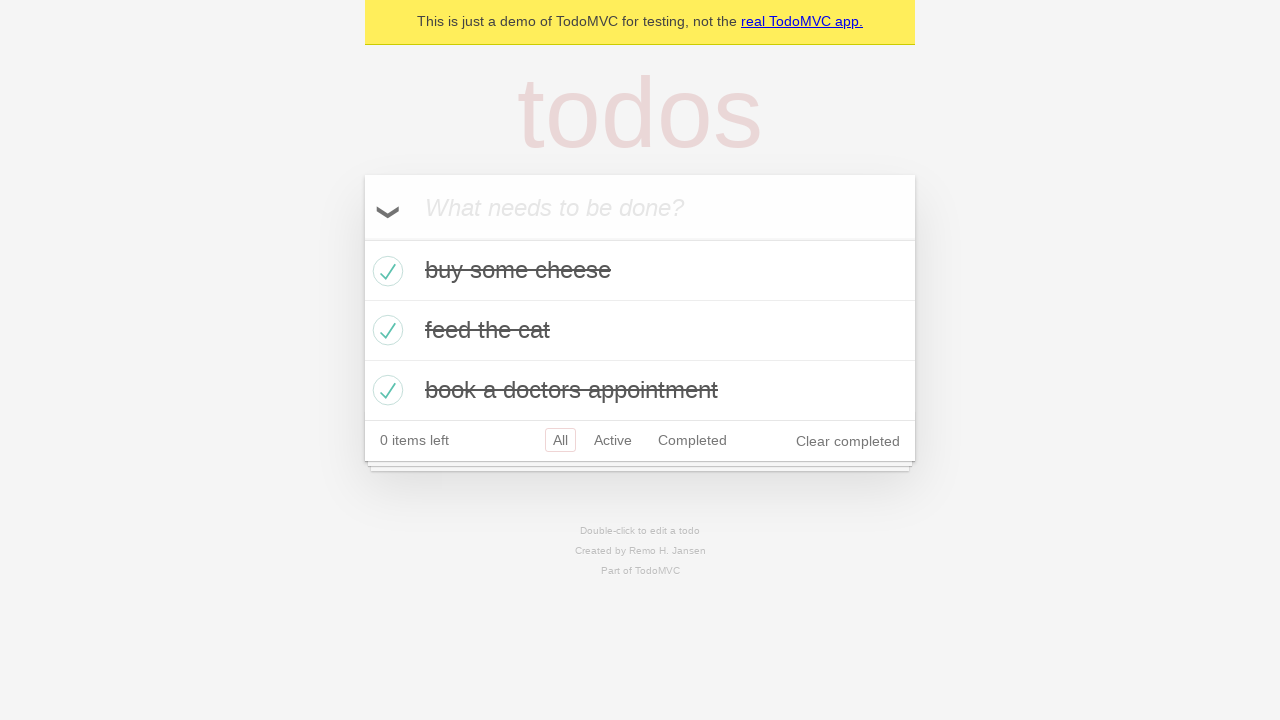

Waited for all todo items to be marked as completed
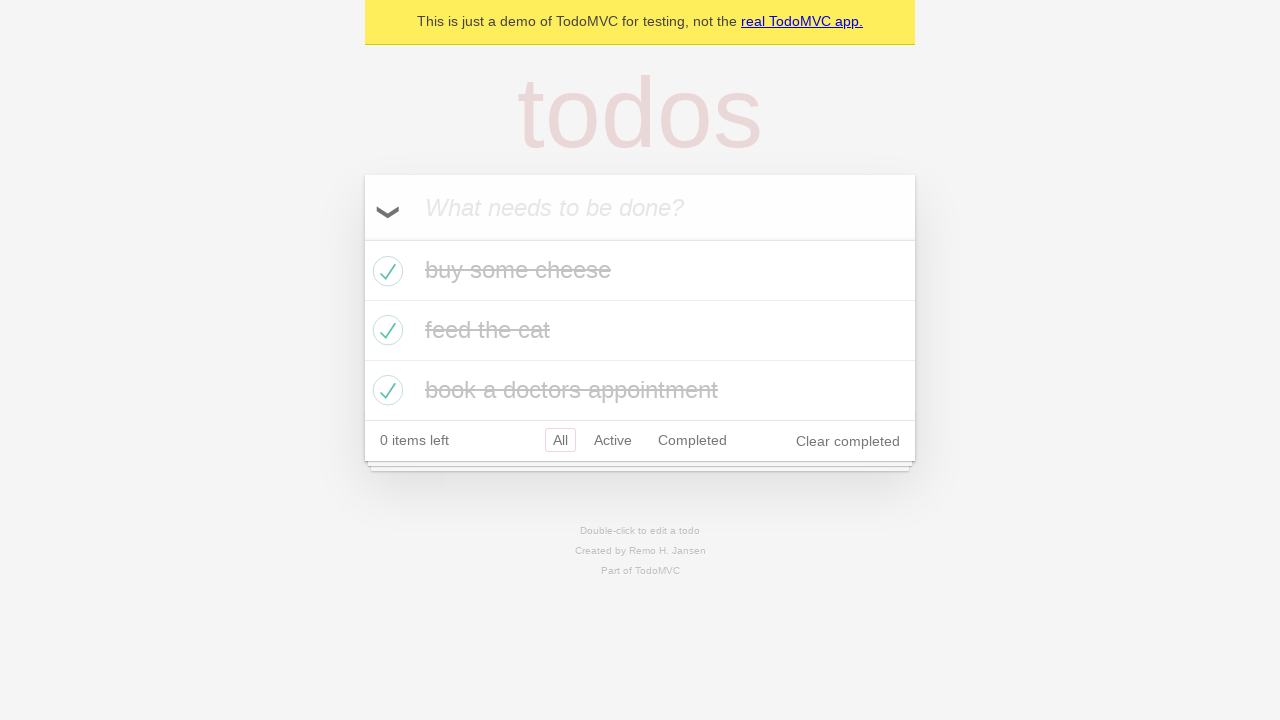

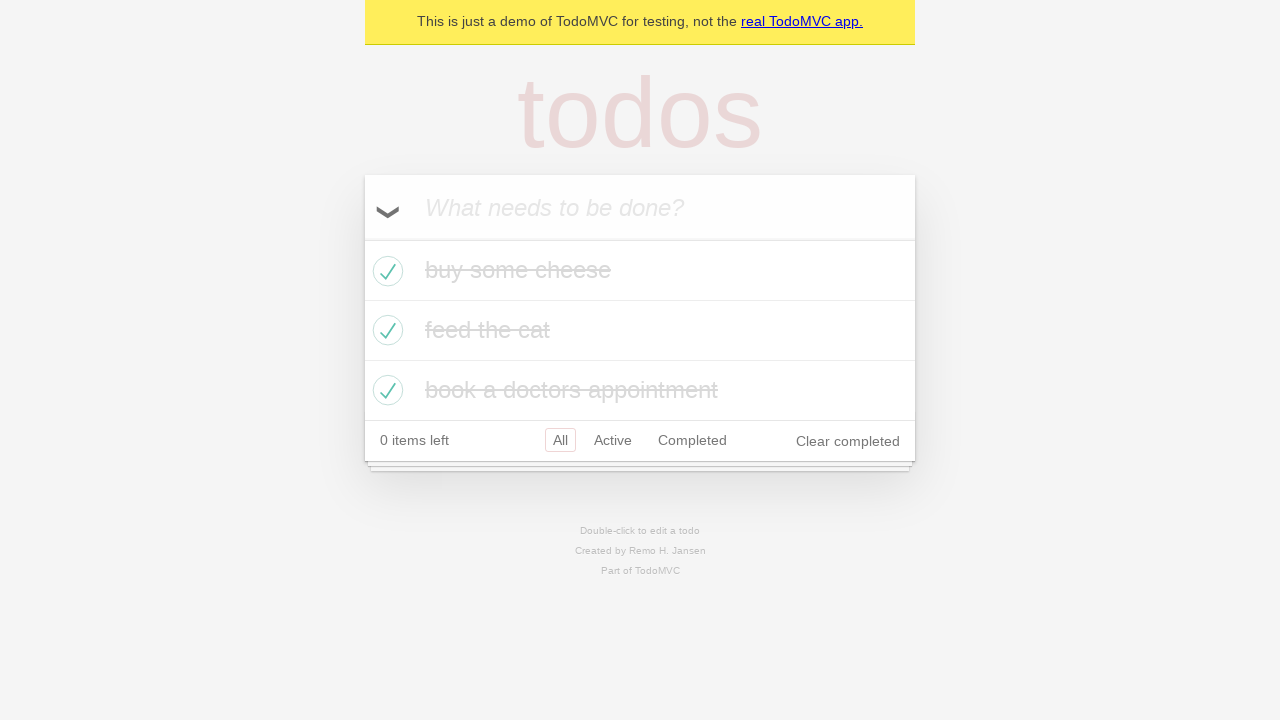